Tests select dropdown functionality on DemoQA by selecting options using different methods: by index (Yellow), by value (Purple), and by visible text (Black)

Starting URL: https://demoqa.com/select-menu

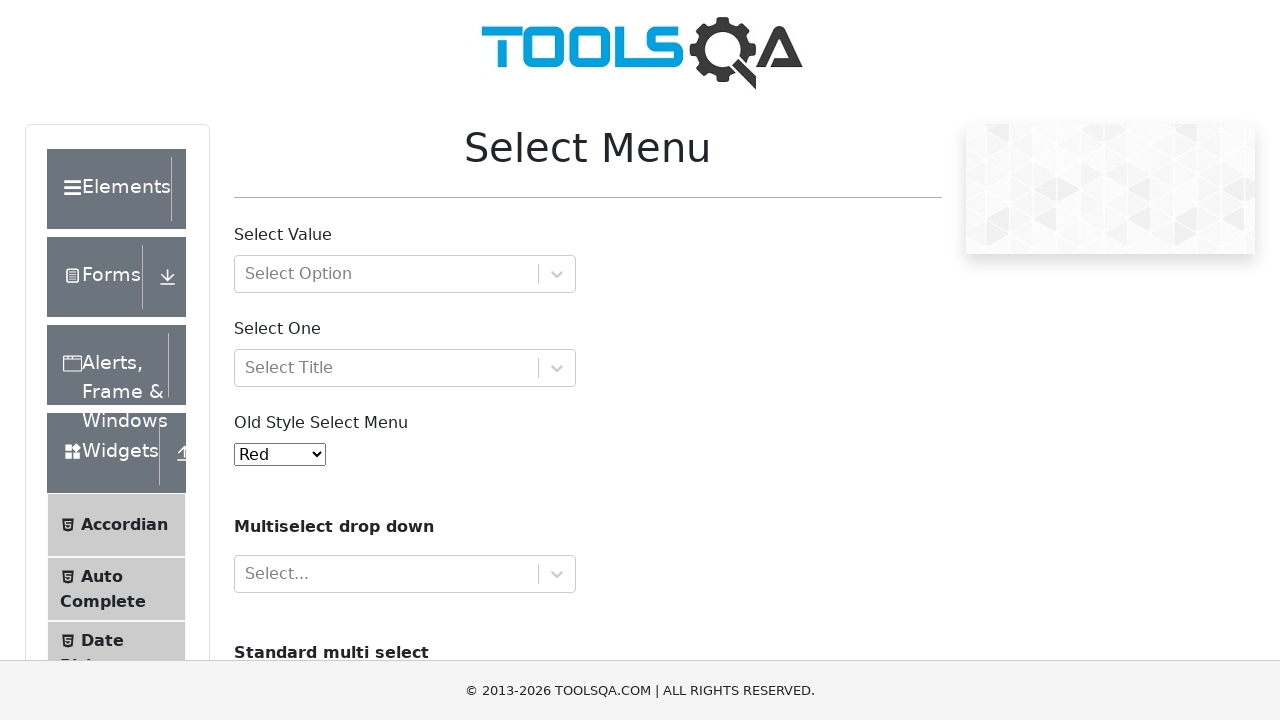

Located the old-style select menu element
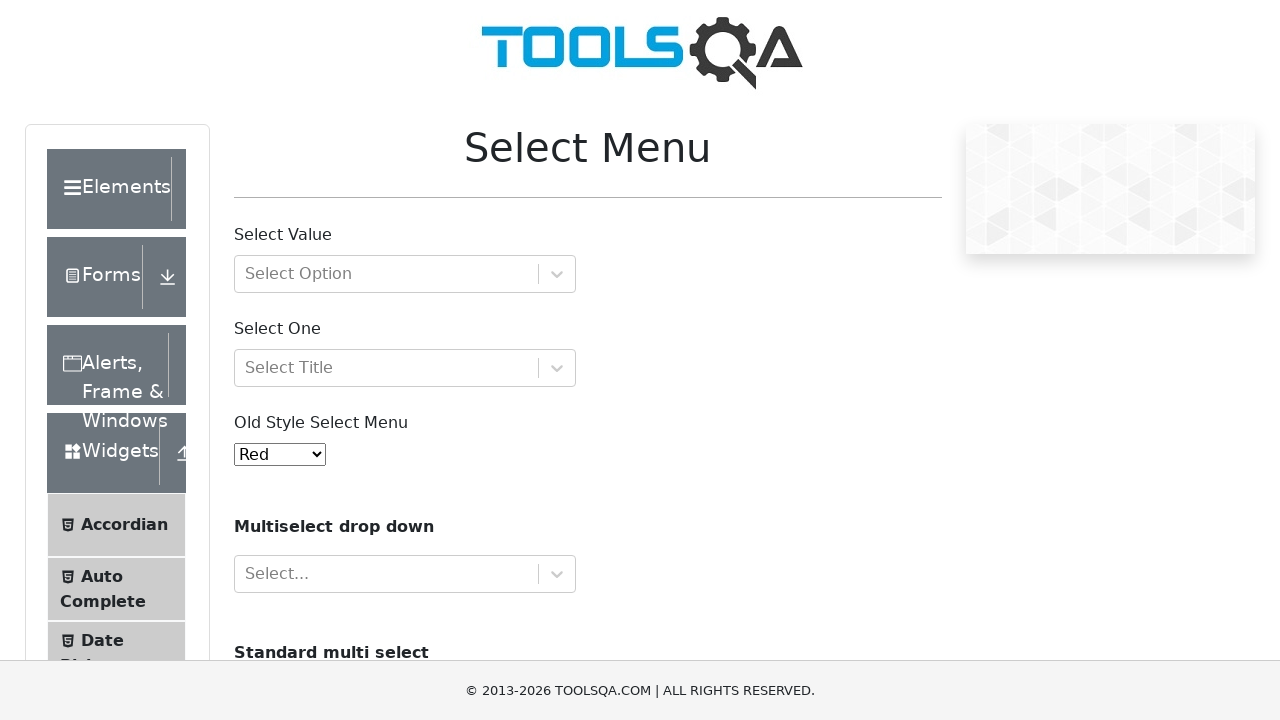

Selected Yellow option by index 3 on #oldSelectMenu
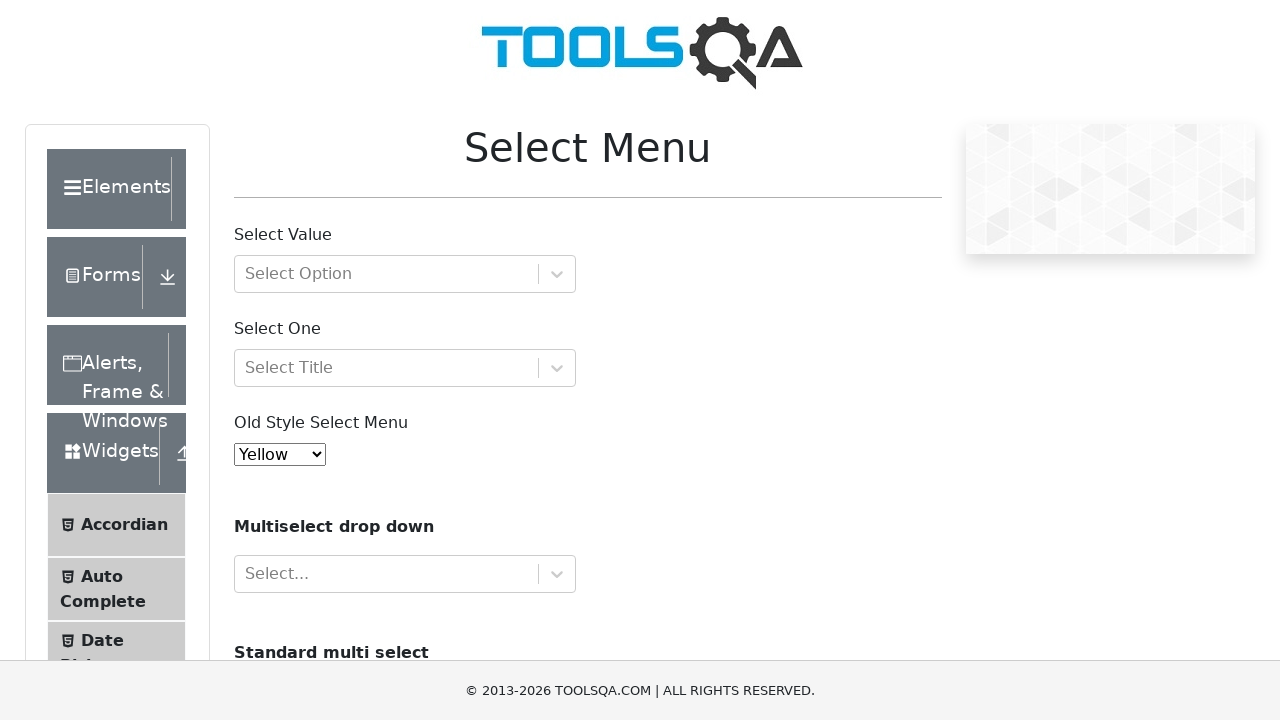

Selected Purple option by value '4' on #oldSelectMenu
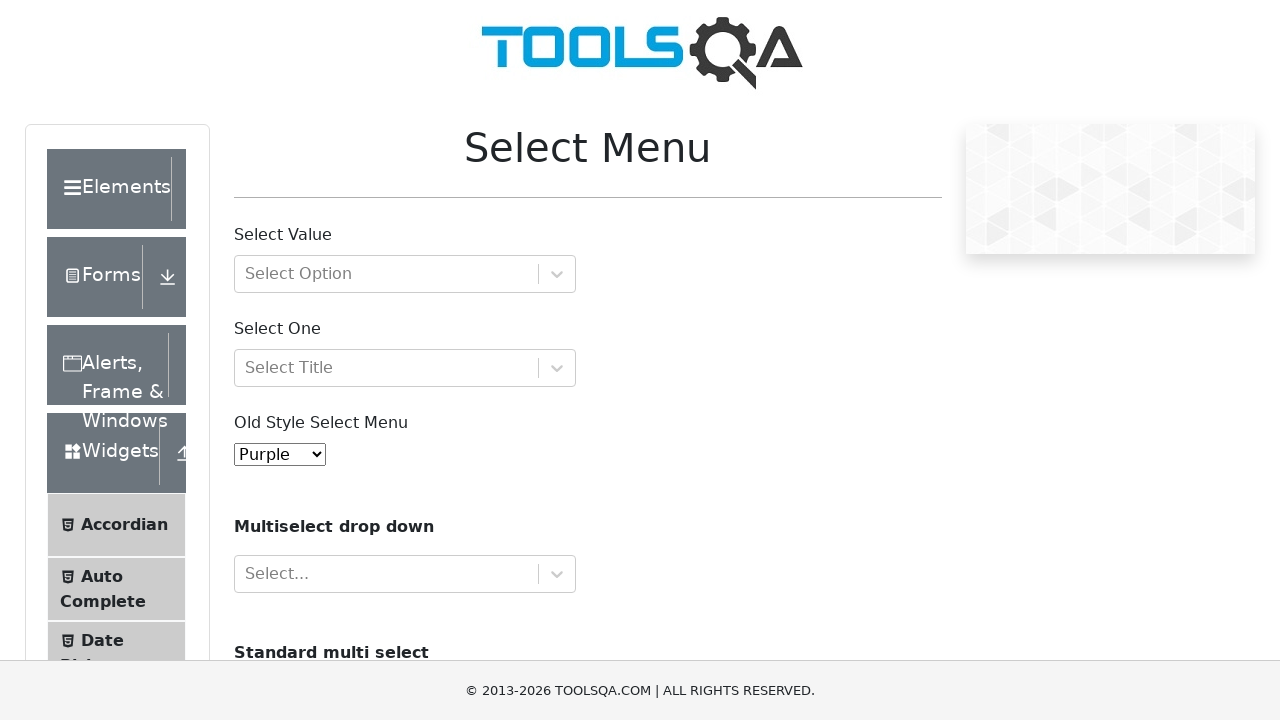

Selected Black option by visible text on #oldSelectMenu
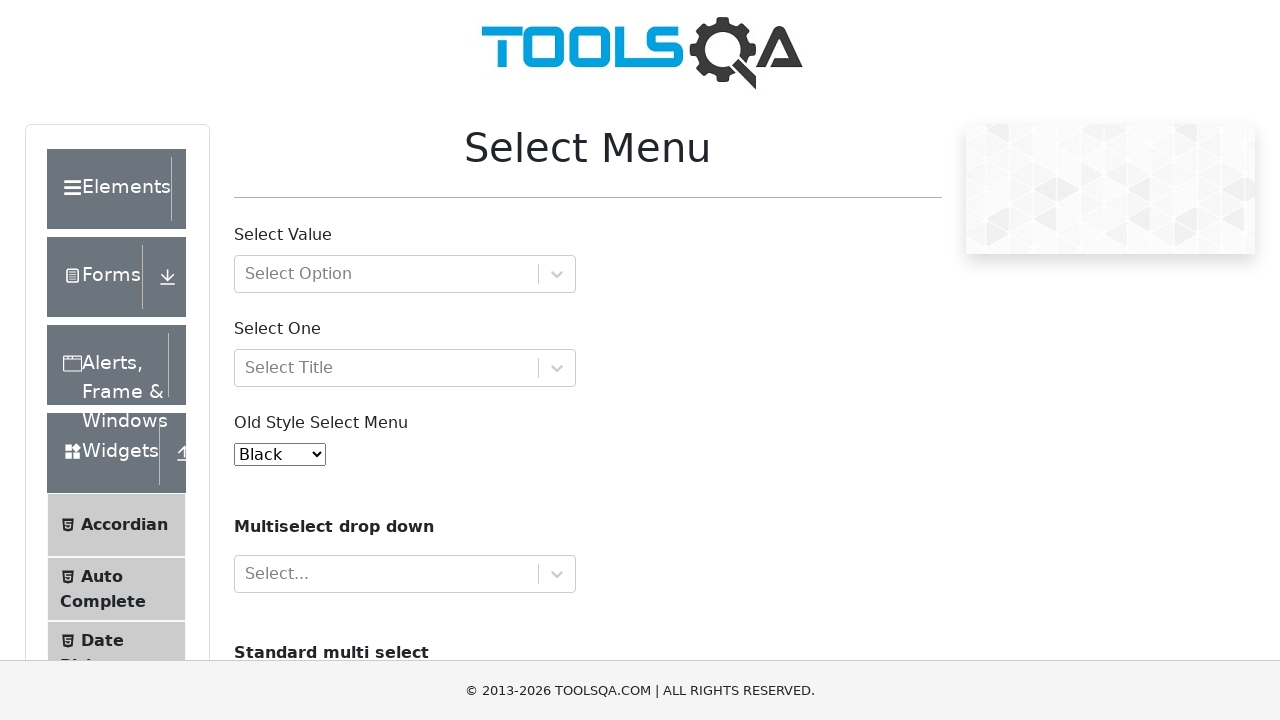

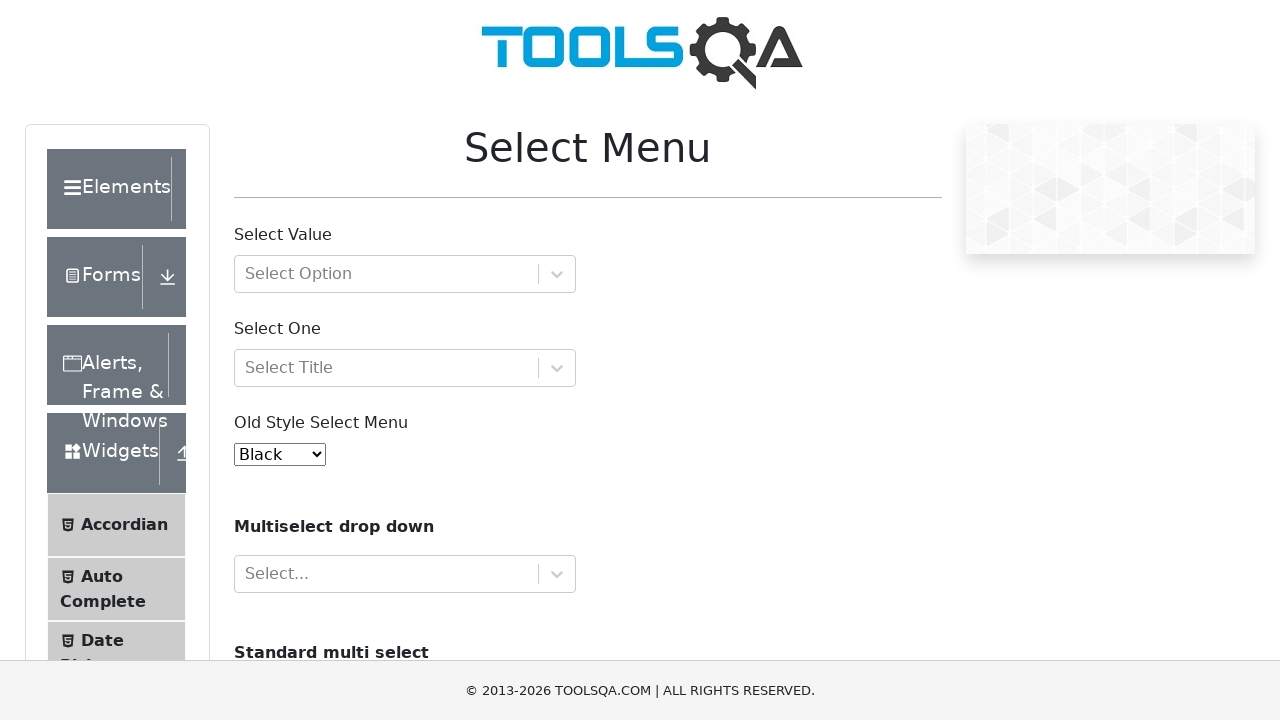